Tests popup window functionality by scrolling to and clicking a link that opens a popup window

Starting URL: http://omayo.blogspot.com/

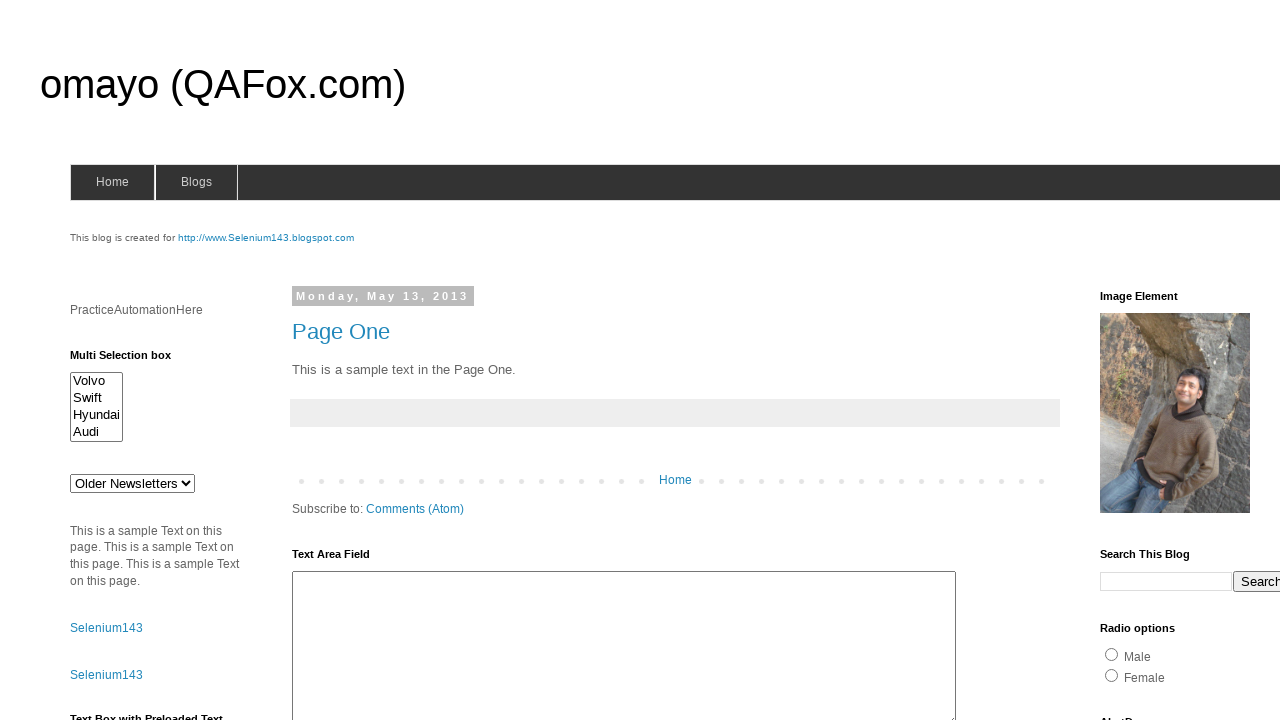

Located popup window link element
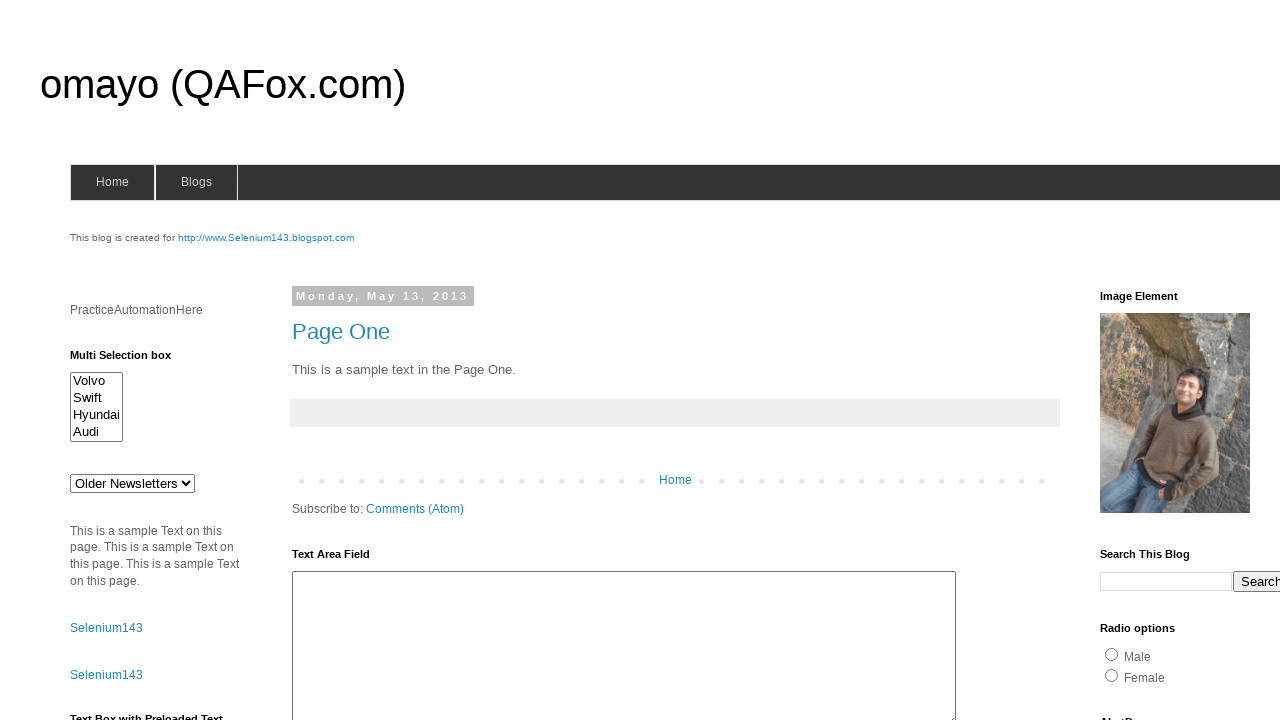

Scrolled popup link into view
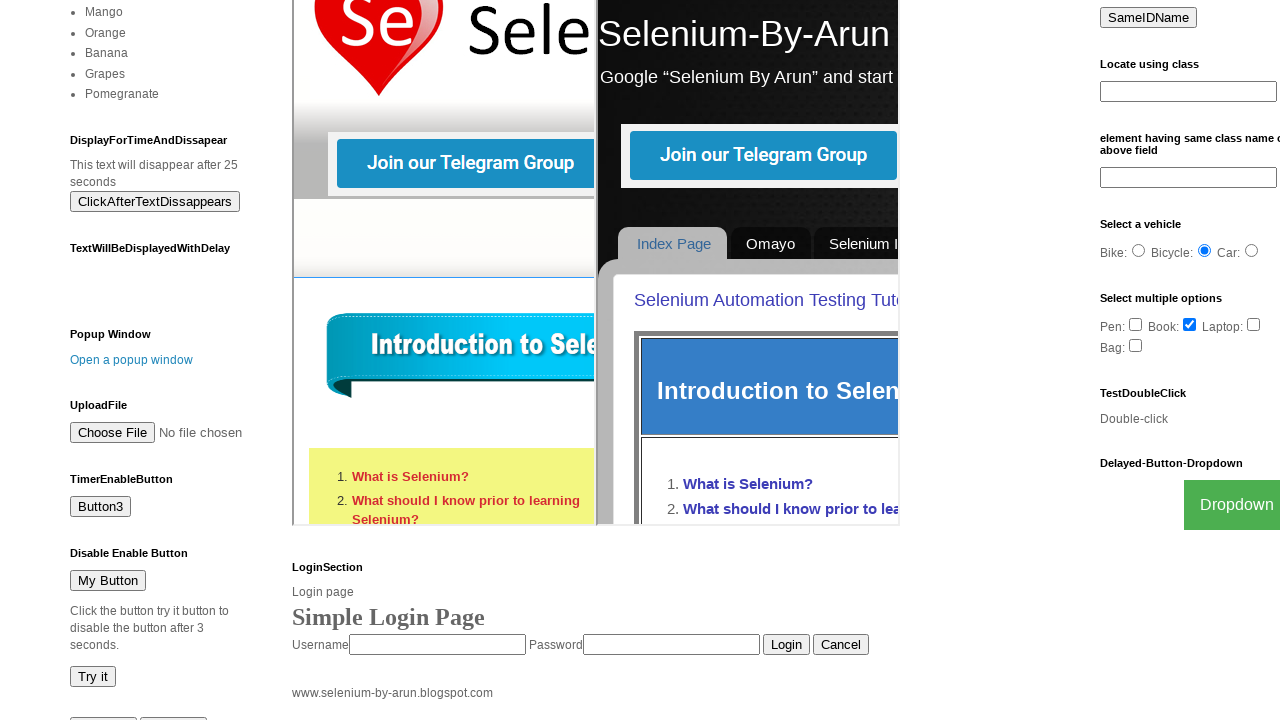

Clicked popup window link to open popup at (132, 360) on a:has-text('Open a popup window')
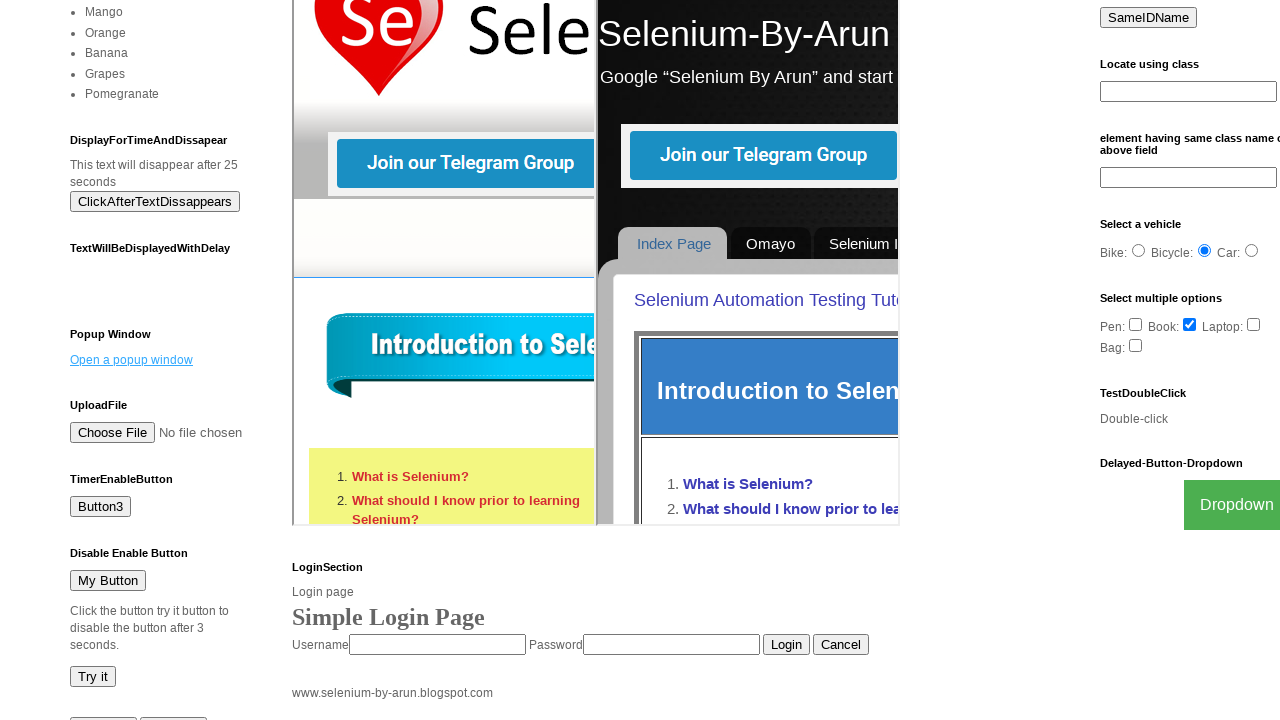

Waited for popup window to open
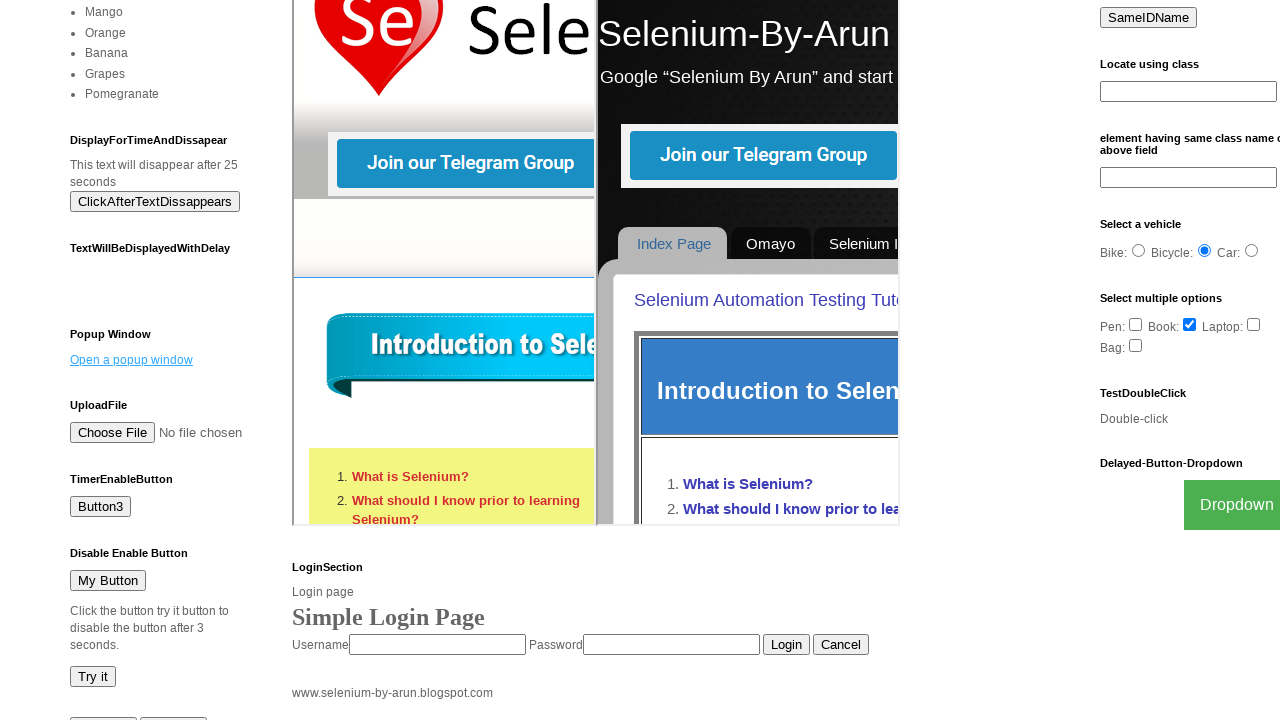

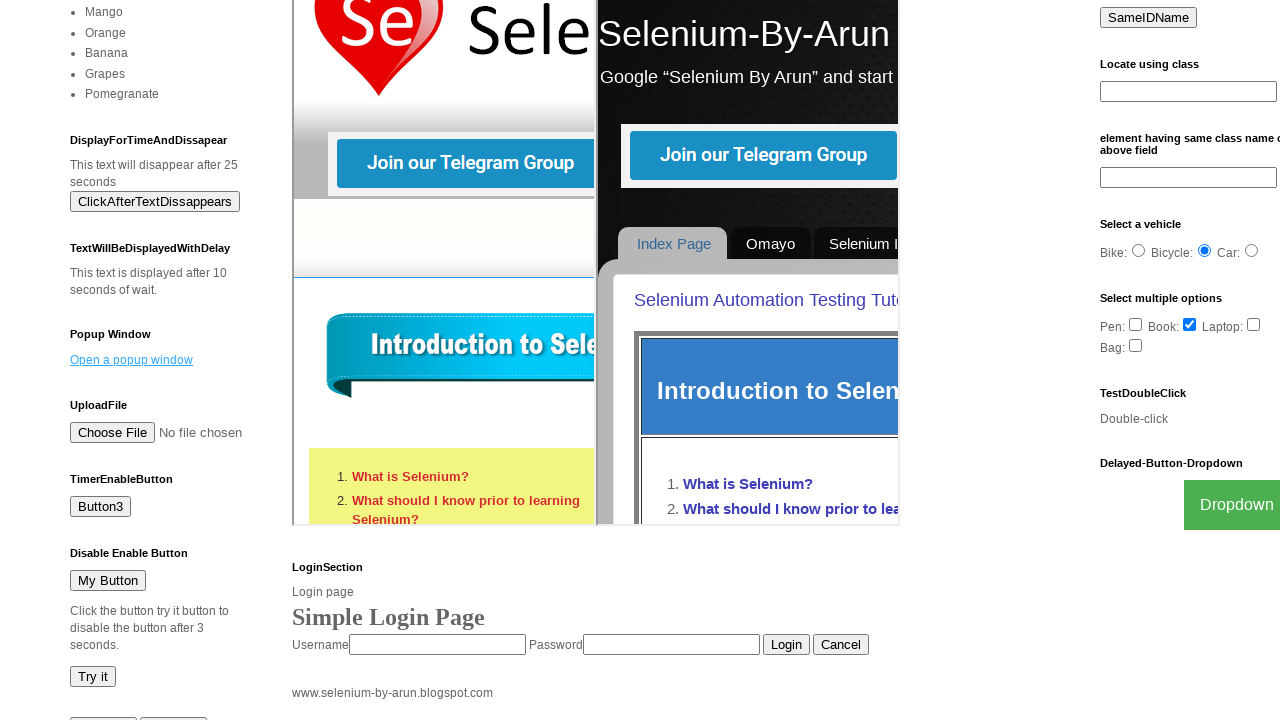